Fills out a signup/contact form with first name, last name, and email address, then submits the form.

Starting URL: https://secure-retreat-92358.herokuapp.com/

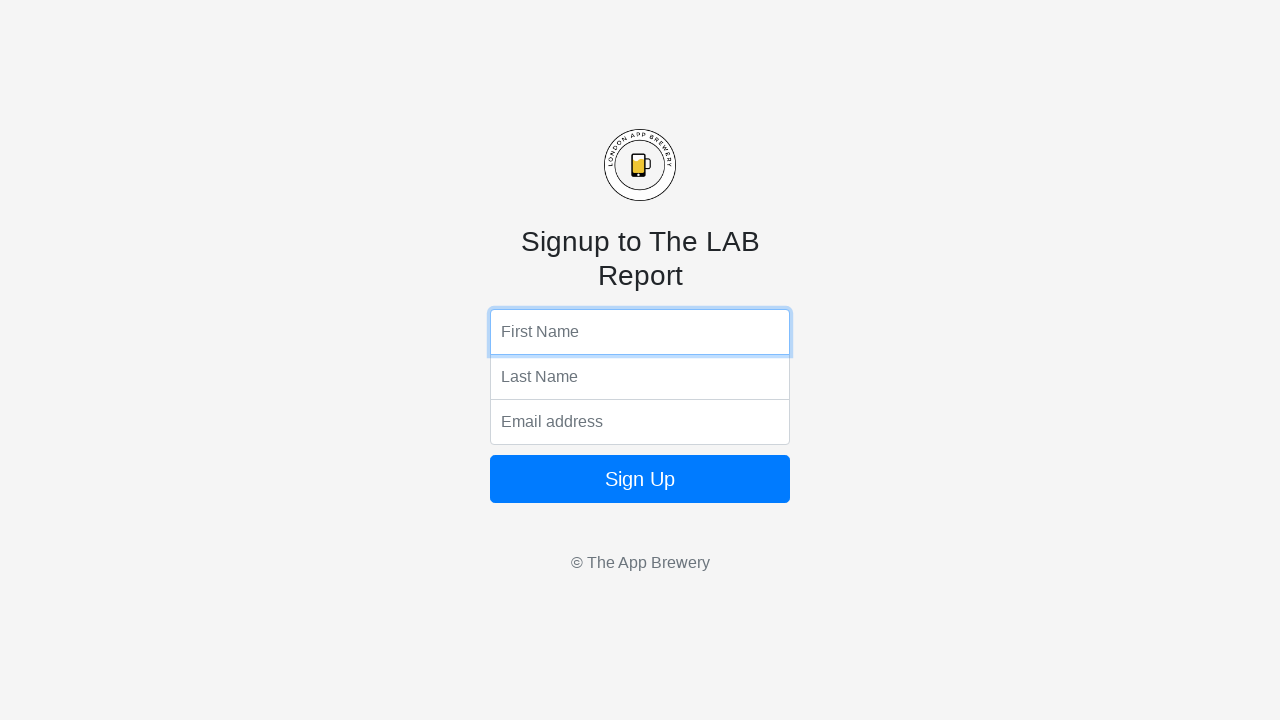

Filled first name field with 'Marcus' on input[name='fName']
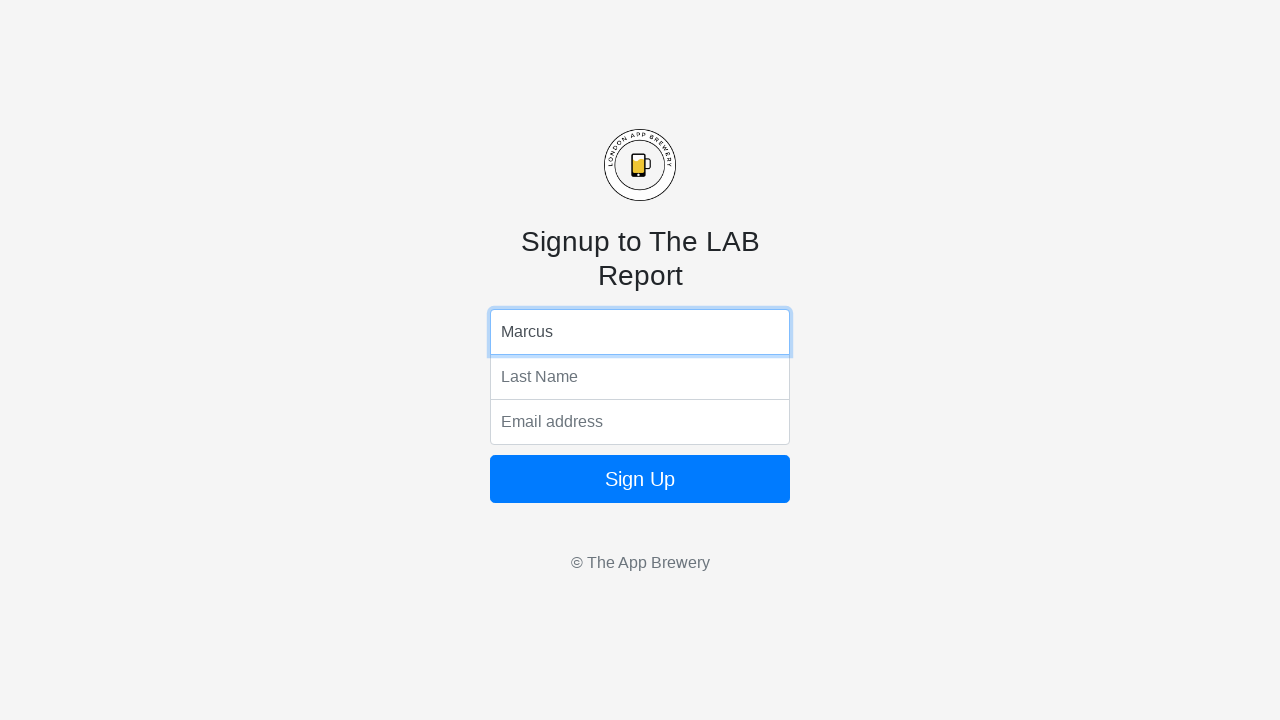

Filled last name field with 'Thompson' on input[name='lName']
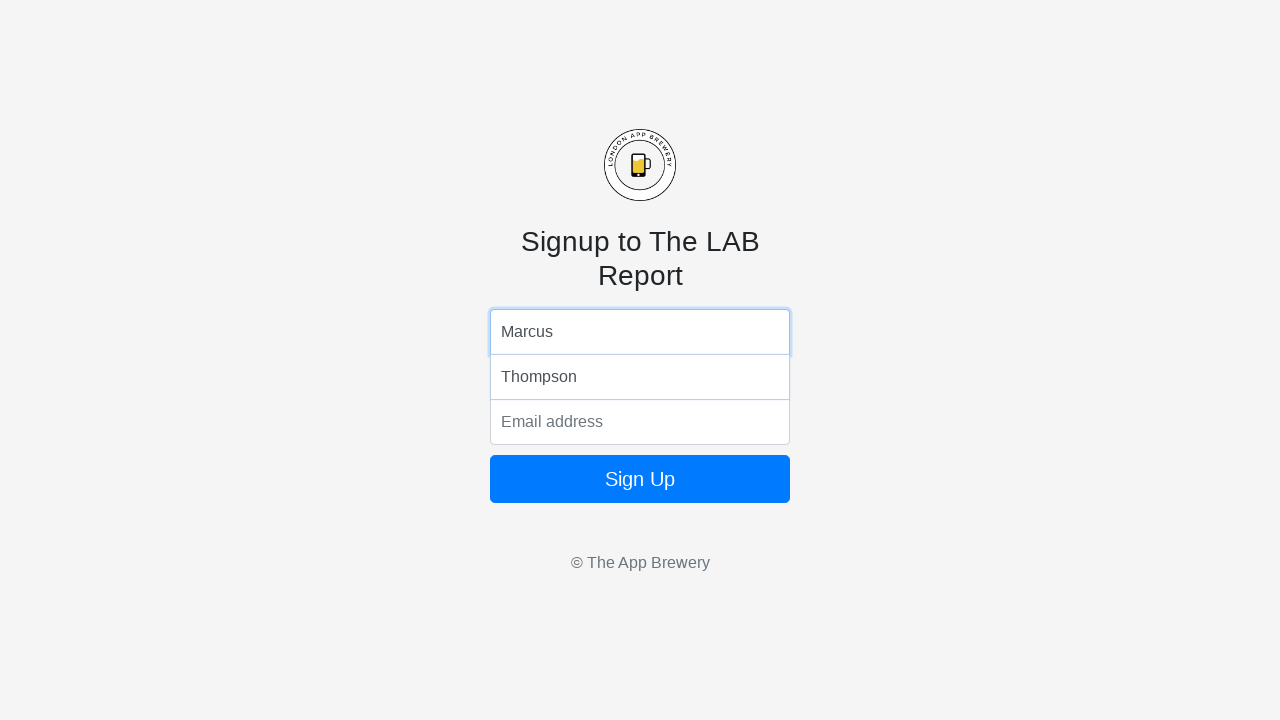

Filled email field with 'marcus.thompson@example.com' on input[name='email']
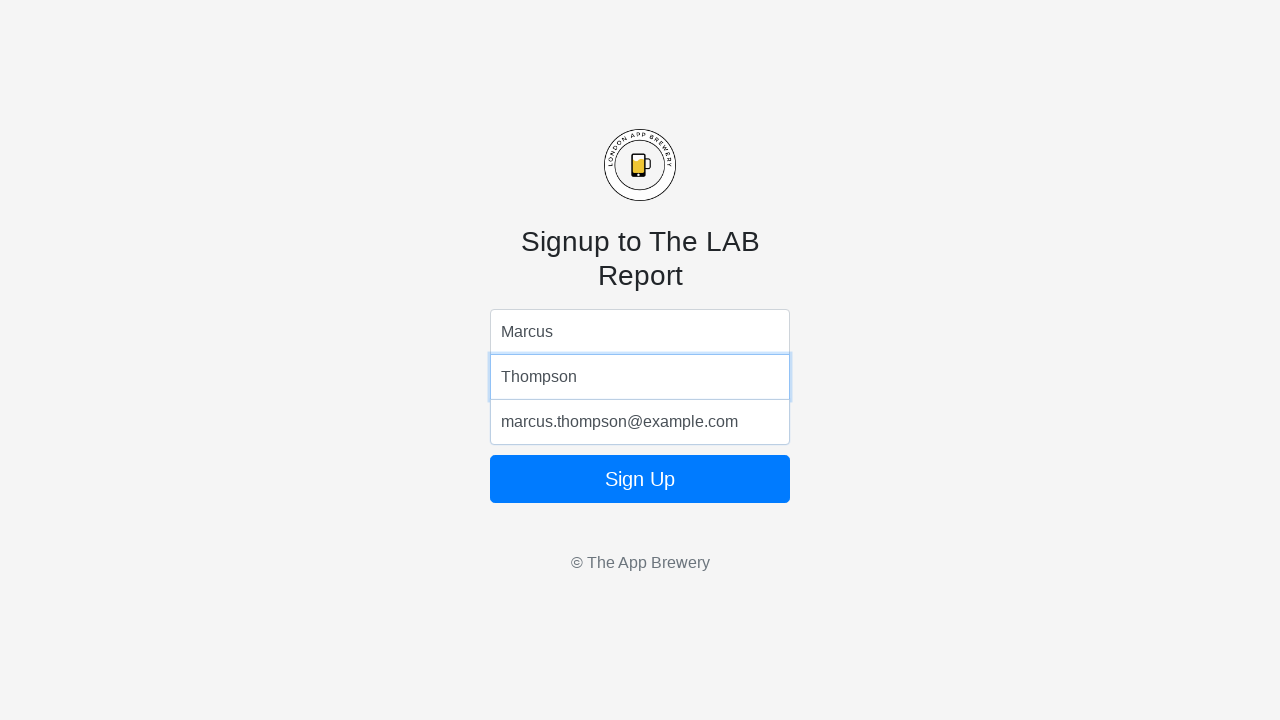

Submitted the form by pressing Enter on the button on button
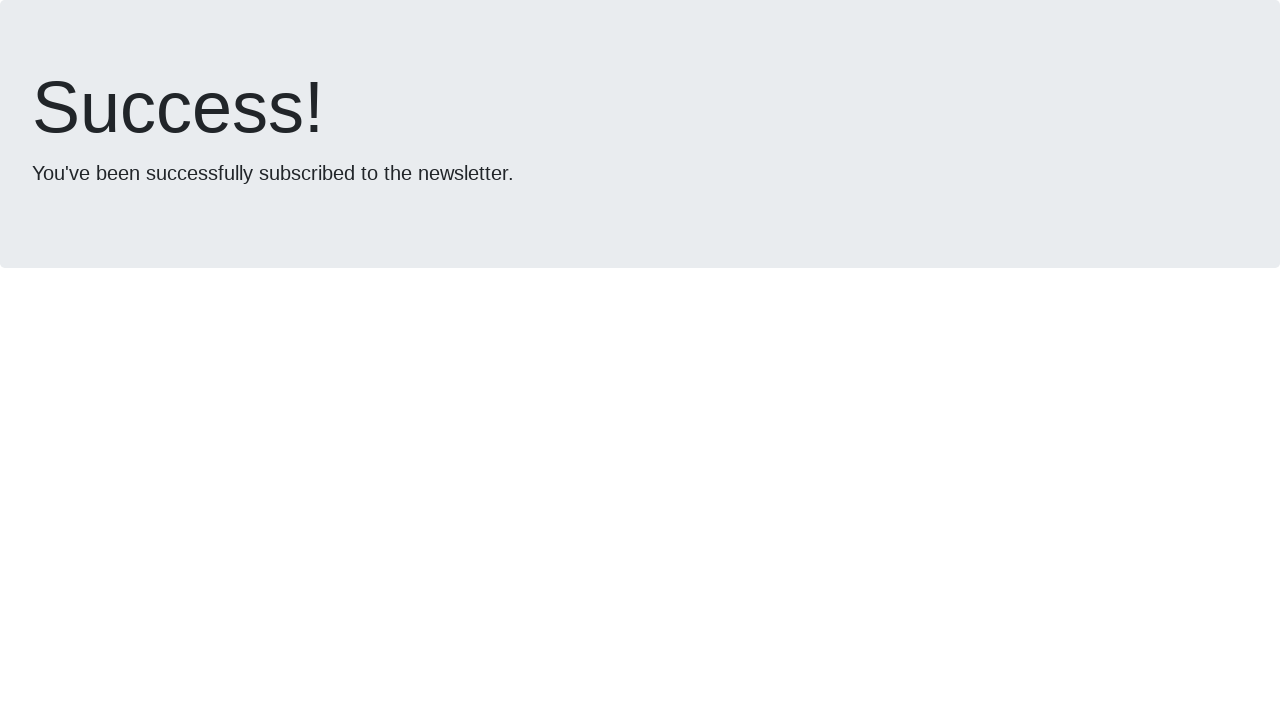

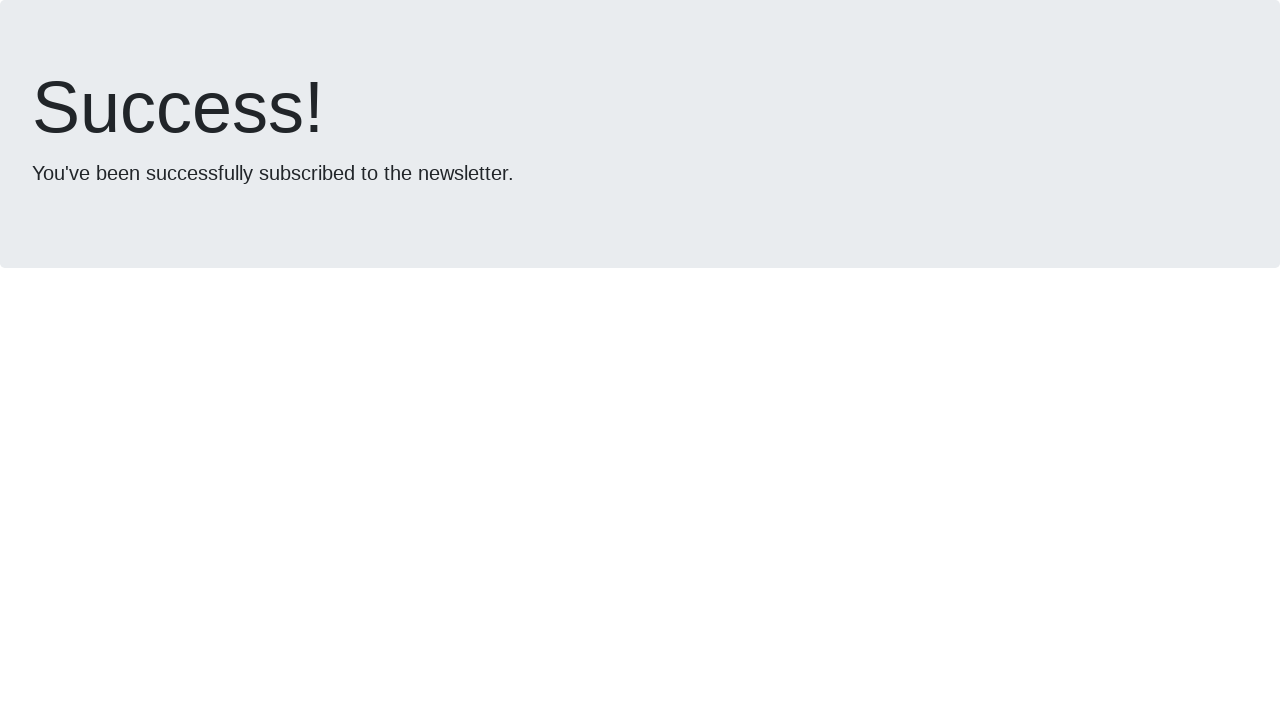